Tests opening a new tab by clicking the Open Tab link and verifying the new tab URL

Starting URL: https://rahulshettyacademy.com/AutomationPractice/

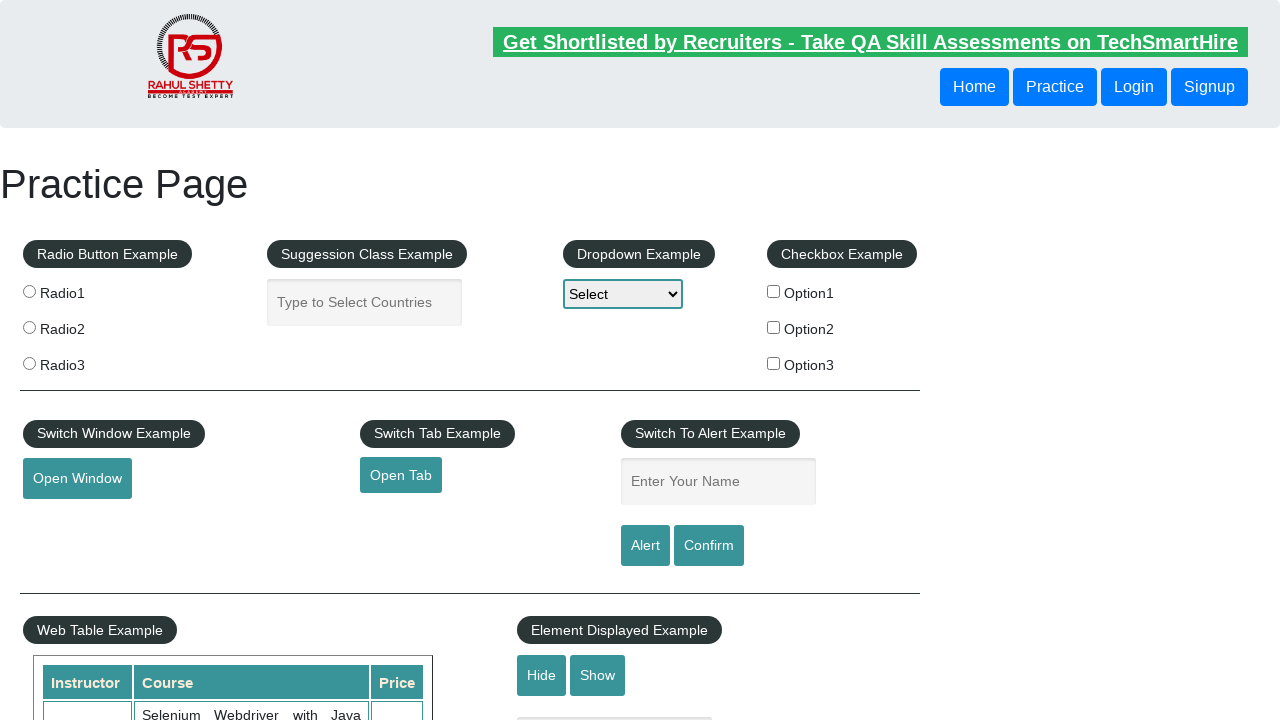

Clicked 'Open Tab' link and new tab opened at (401, 475) on #opentab
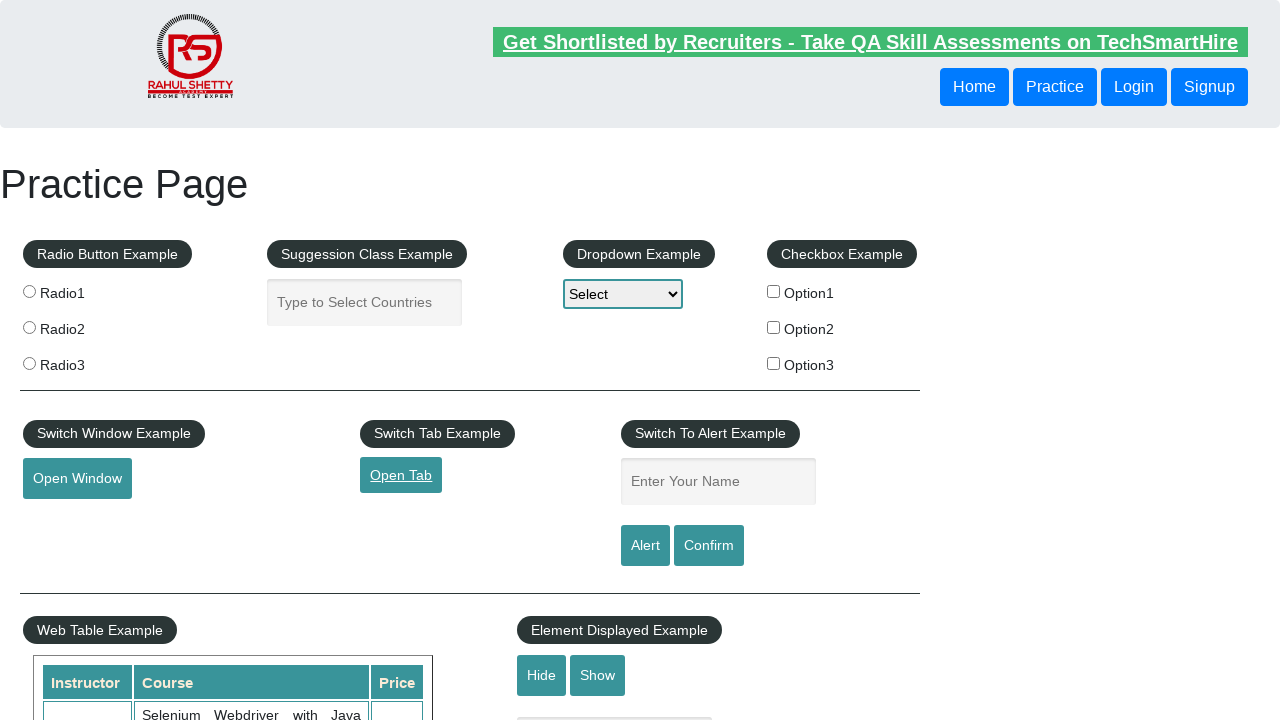

Captured new page object from context
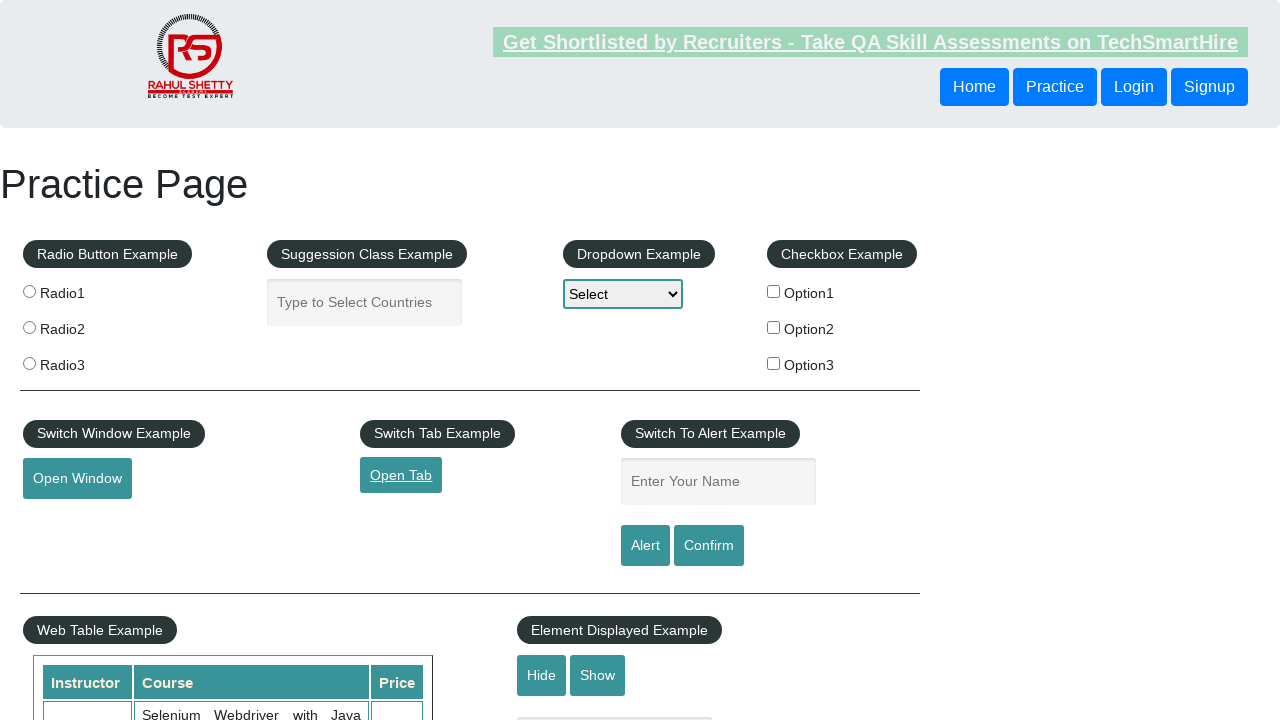

New tab page loaded completely
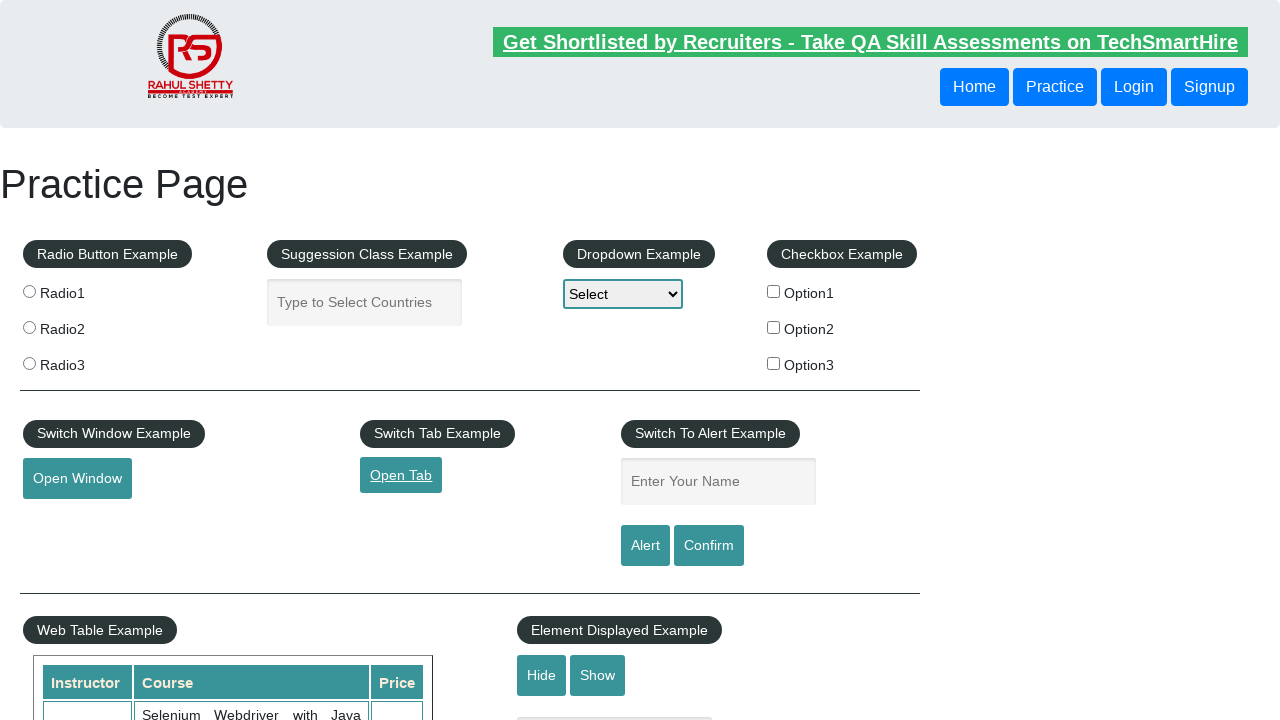

Retrieved new tab URL: https://www.qaclickacademy.com/
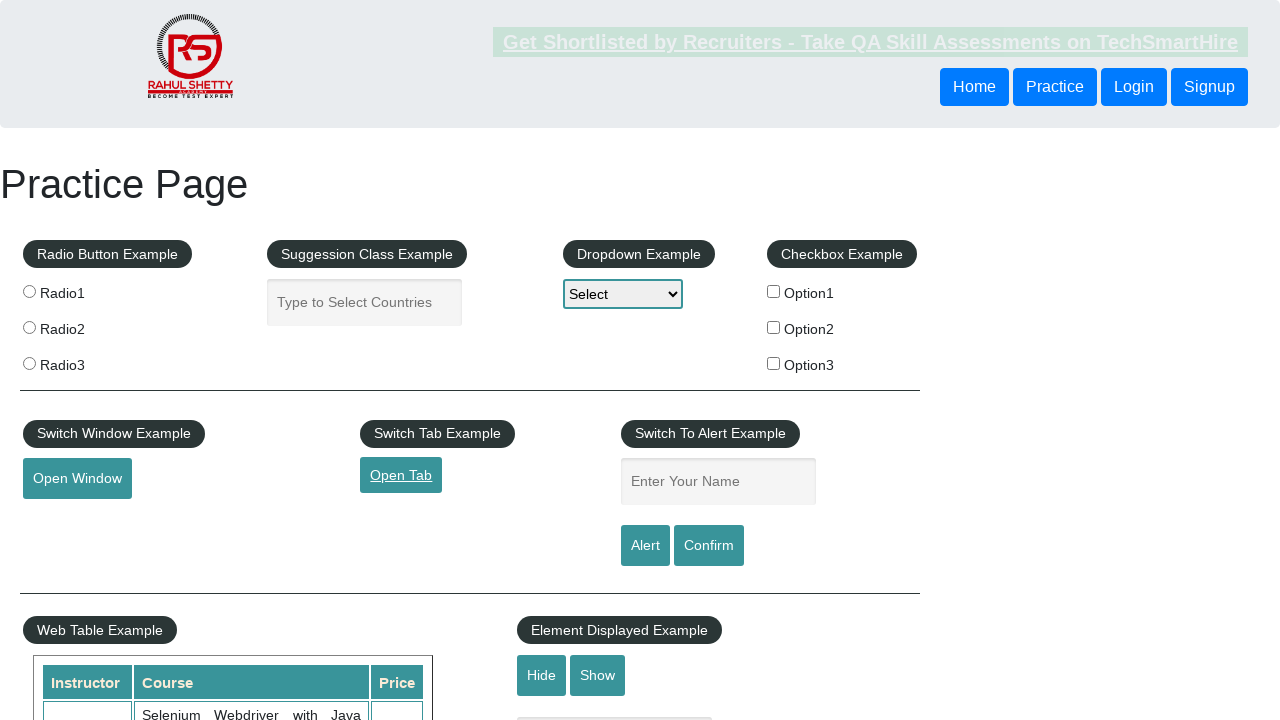

Verified new tab URL matches expected URL 'https://www.qaclickacademy.com/'
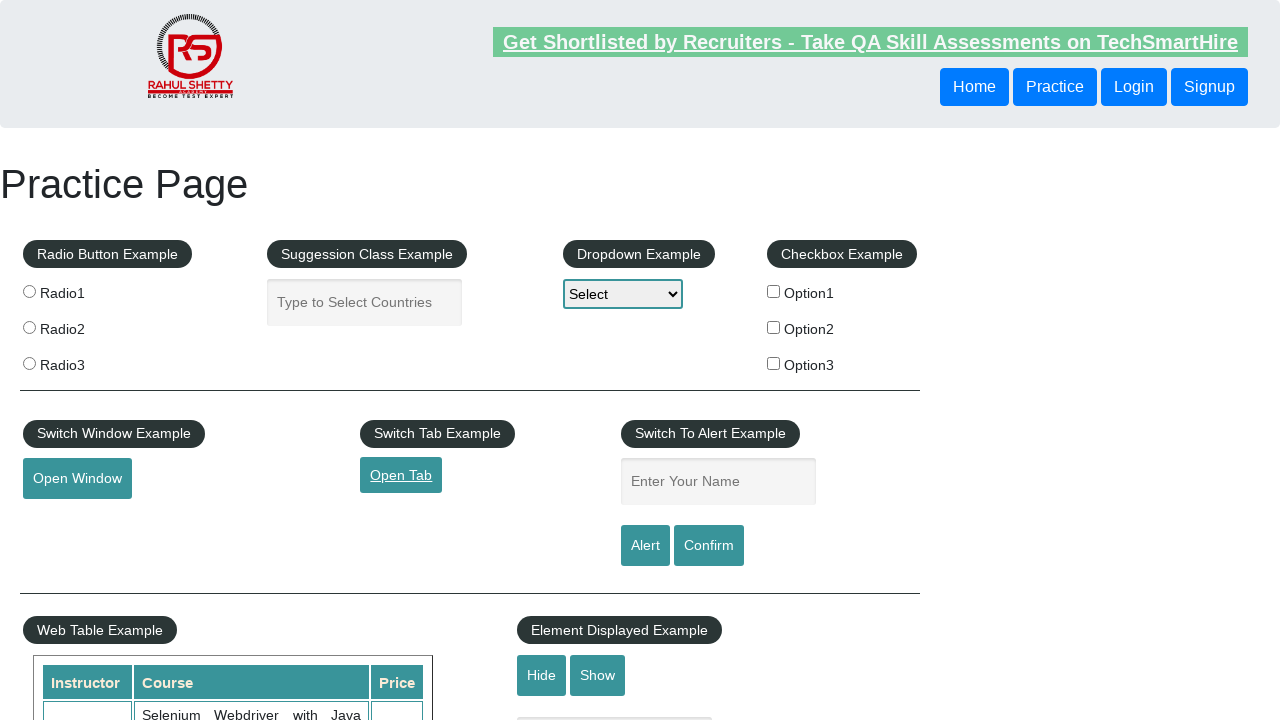

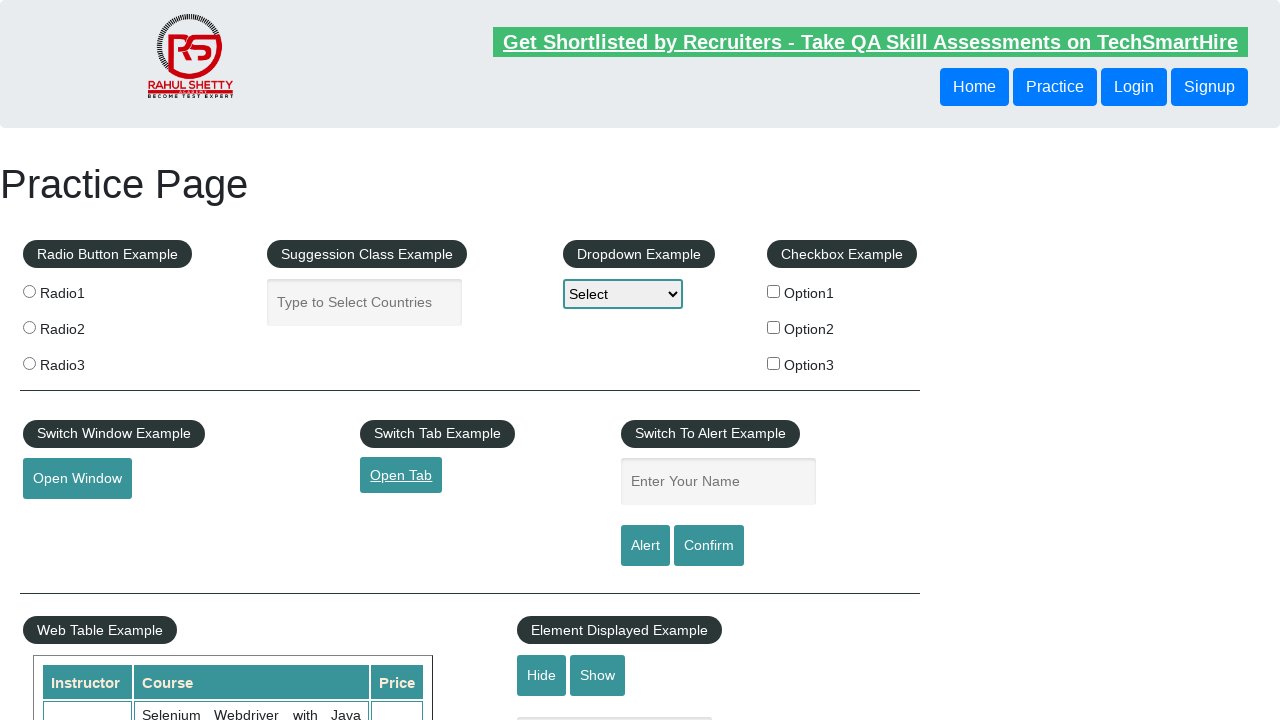